Tests adding a valid contact by filling out the name, email, and phone fields, submitting the form, and verifying the success message appears and form fields are cleared.

Starting URL: https://projeto2-seven-sandy.vercel.app/index.html

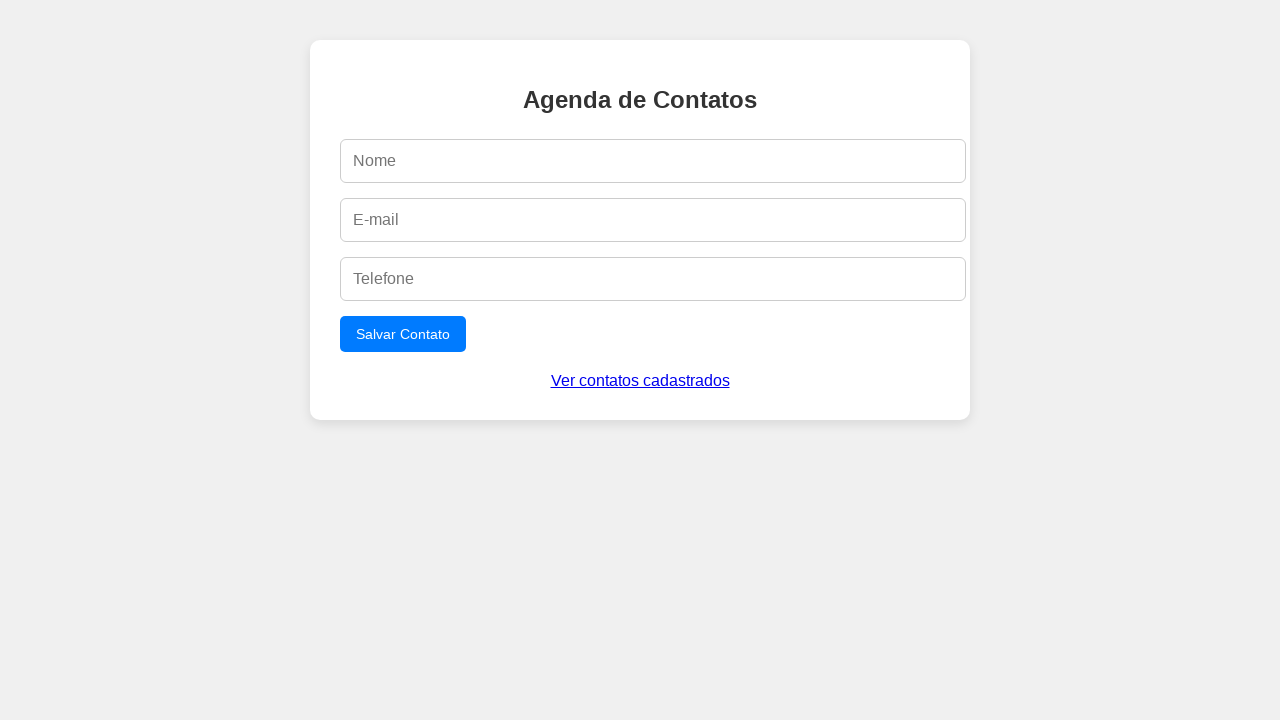

Filled name field with 'Carlos Mendes' on #name
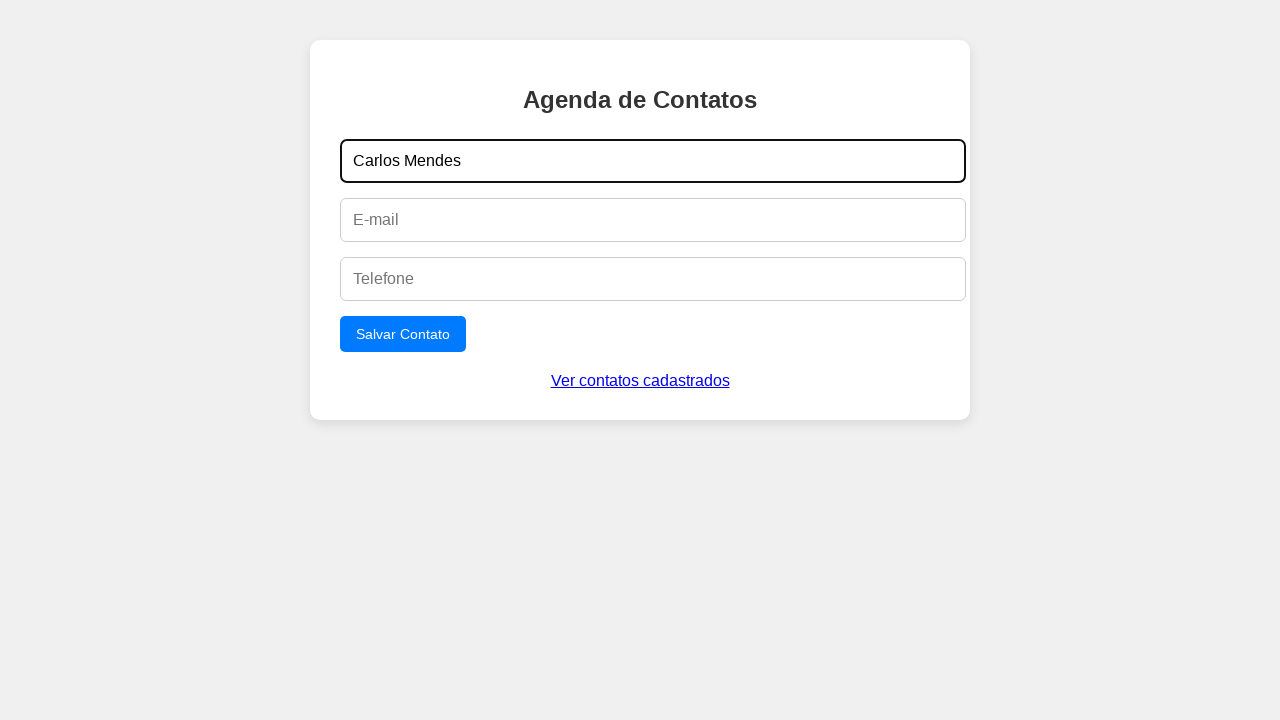

Filled email field with 'carlos.mendes@example.com' on #email
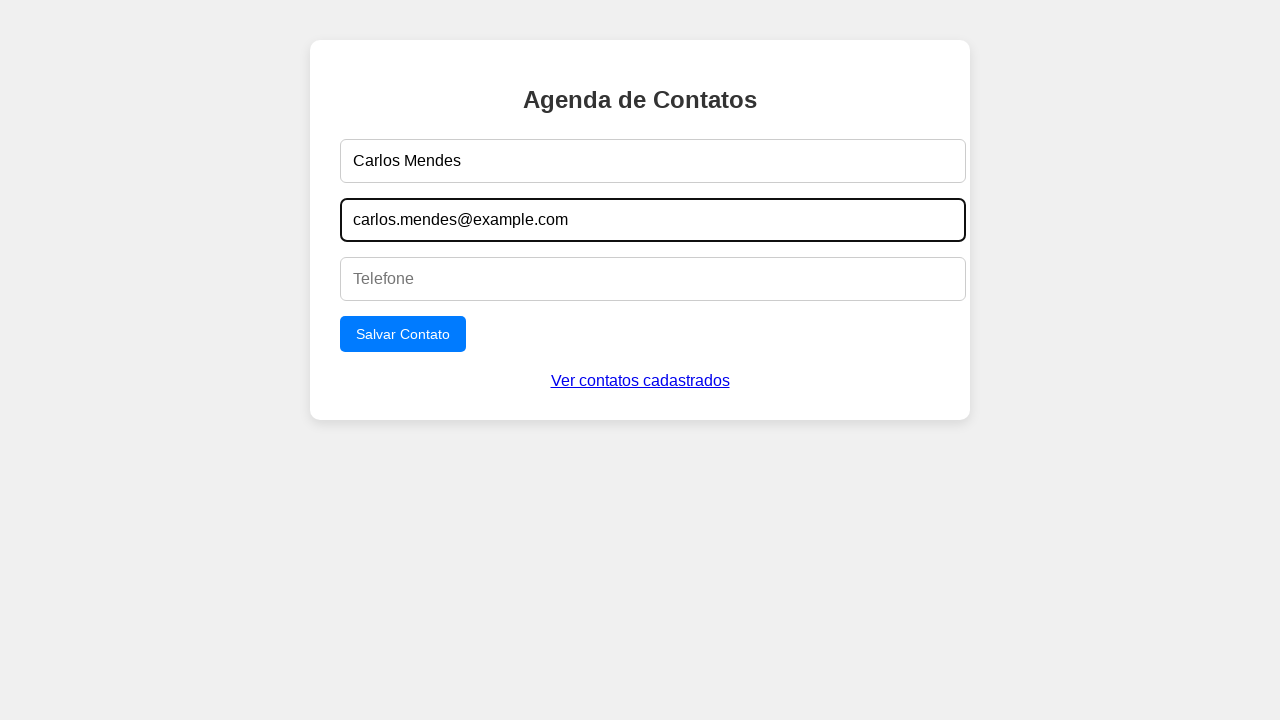

Filled phone field with '11998765432' on #phone
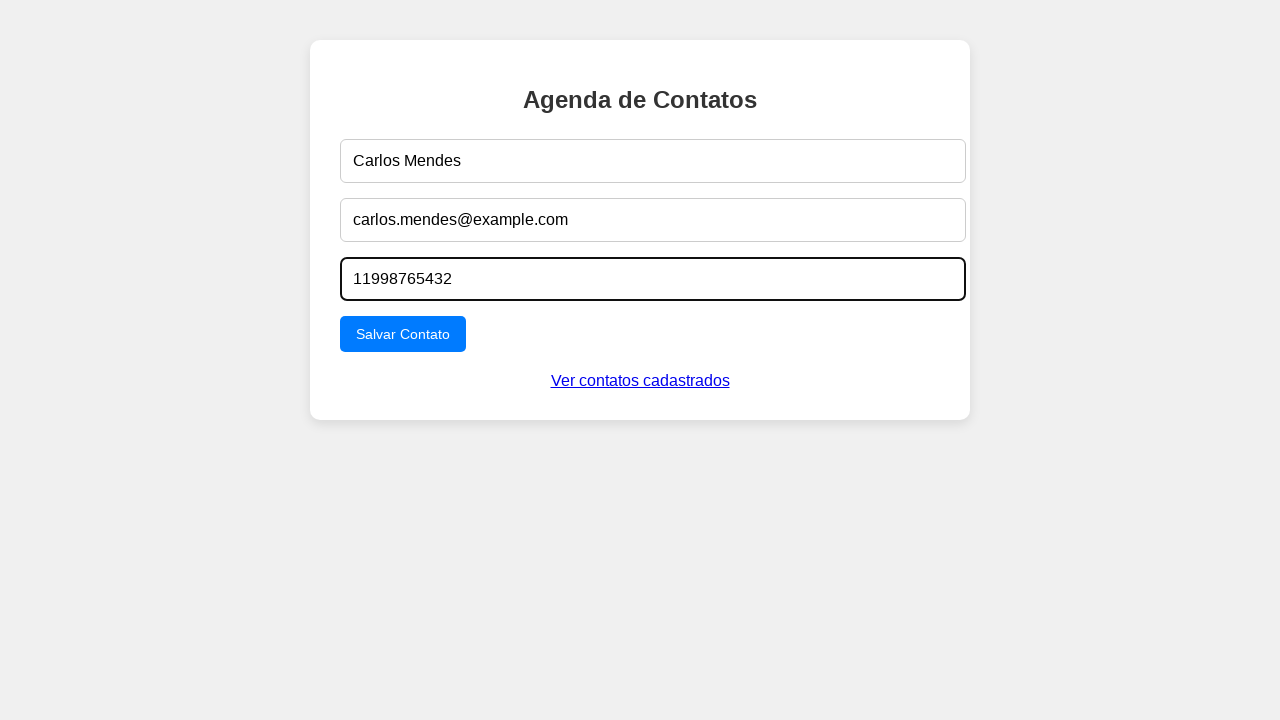

Clicked submit button to add contact at (403, 334) on form button[type=submit]
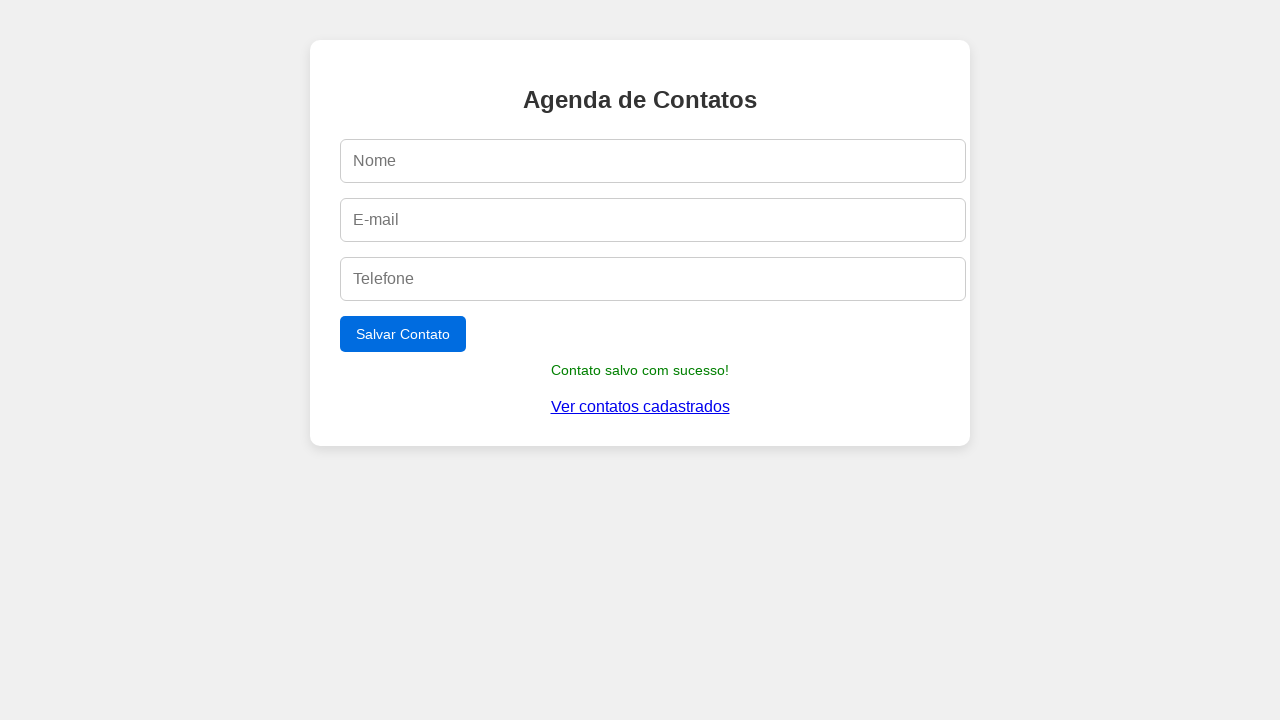

Success message 'Contato salvo com sucesso!' appeared
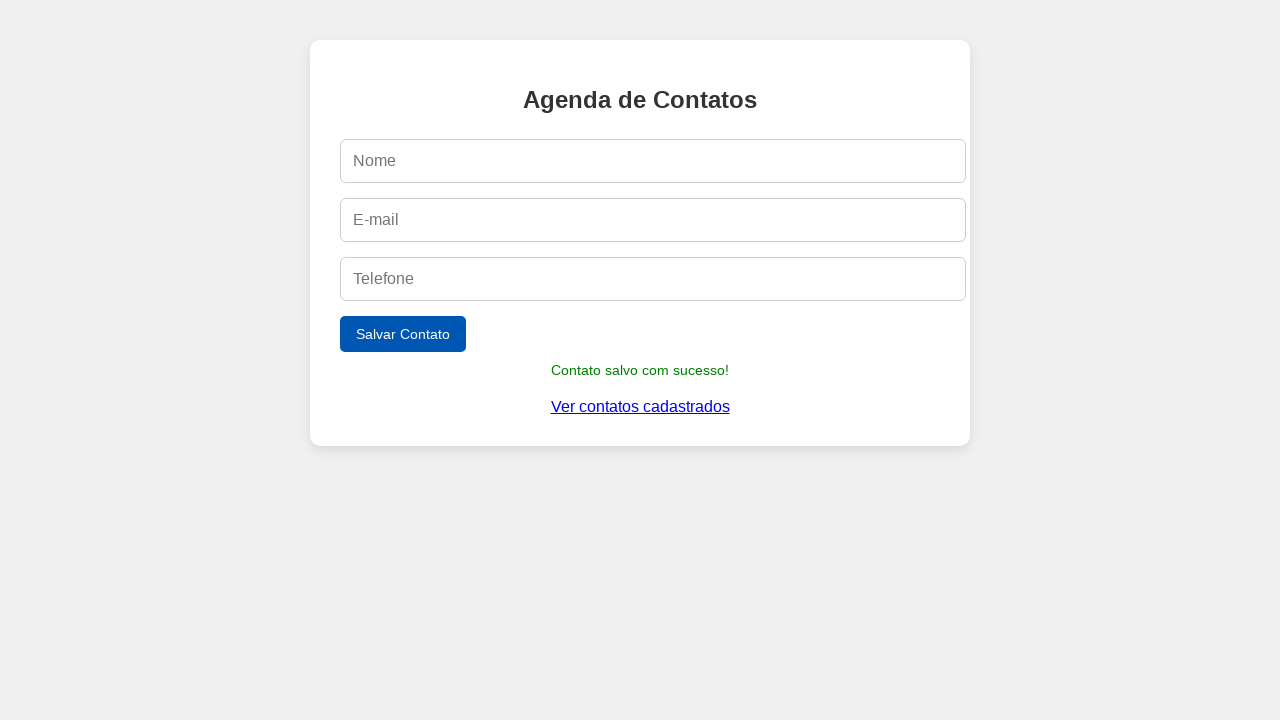

Verified name field is cleared
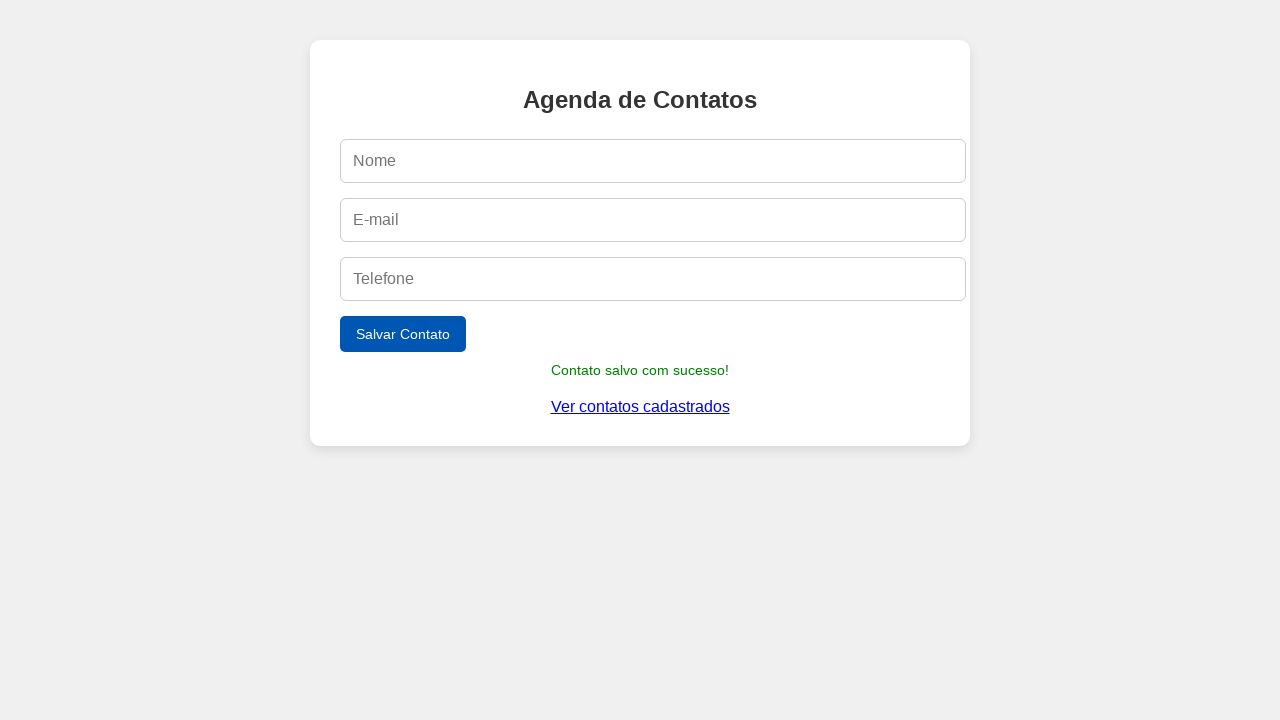

Verified email field is cleared
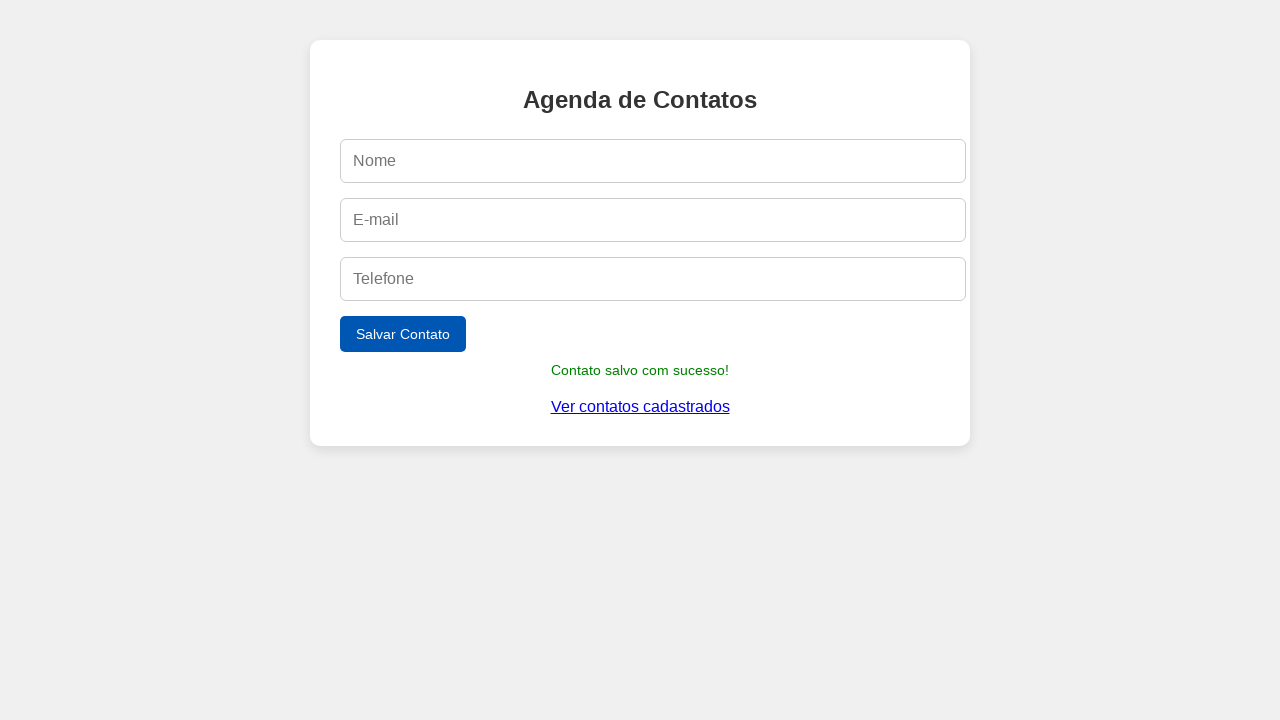

Verified phone field is cleared
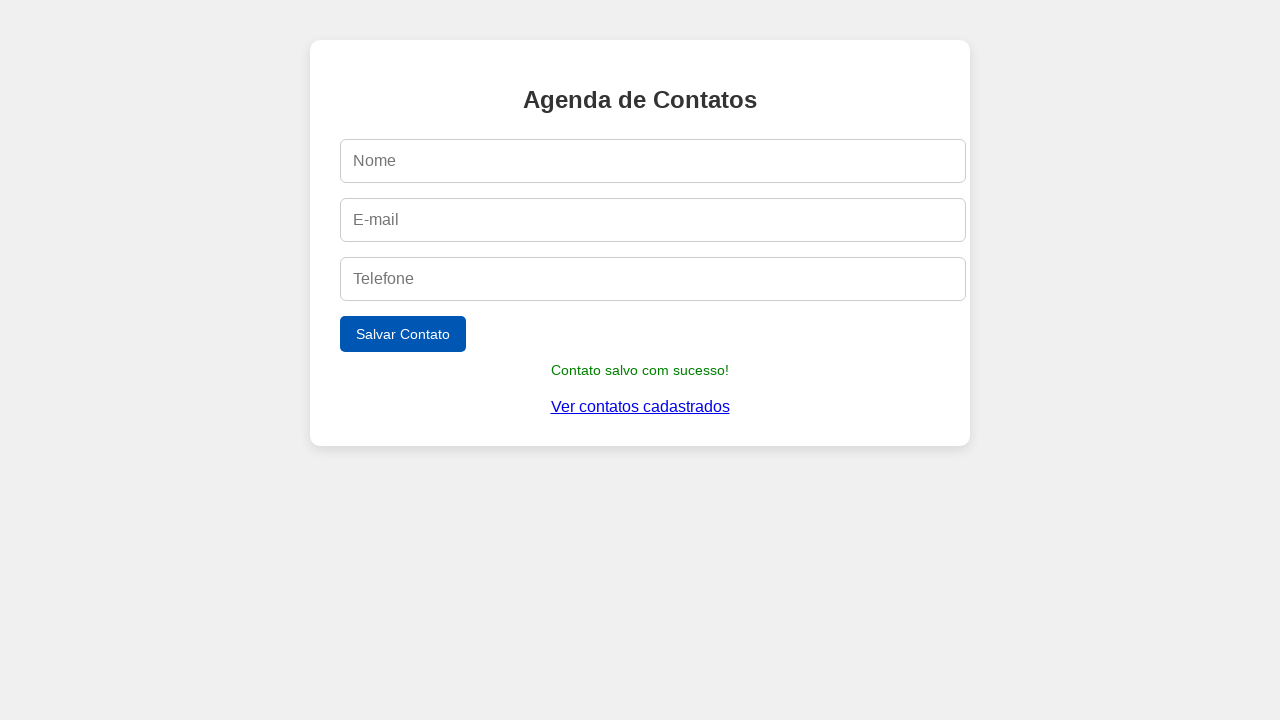

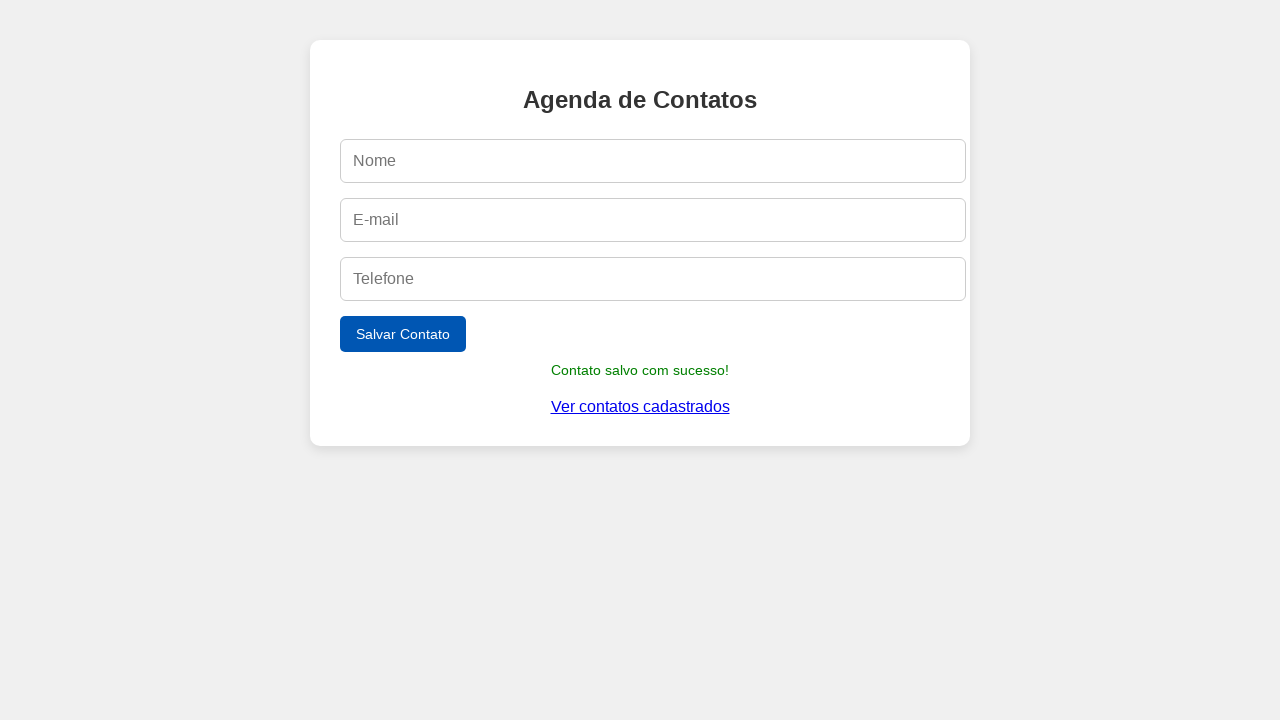